Tests an e-commerce flow by searching for products, adding them to cart, and applying a promo code at checkout

Starting URL: https://rahulshettyacademy.com/seleniumPractise/

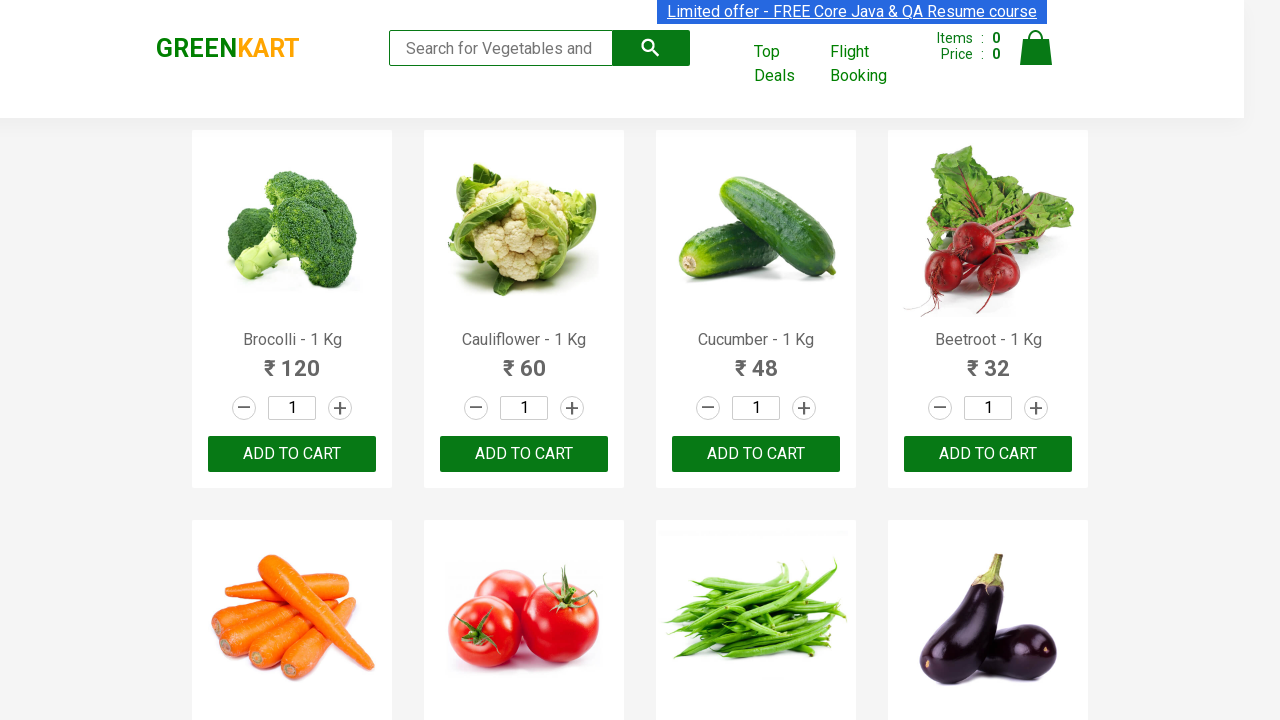

Filled search field with 'ber' to filter products on [type='search']
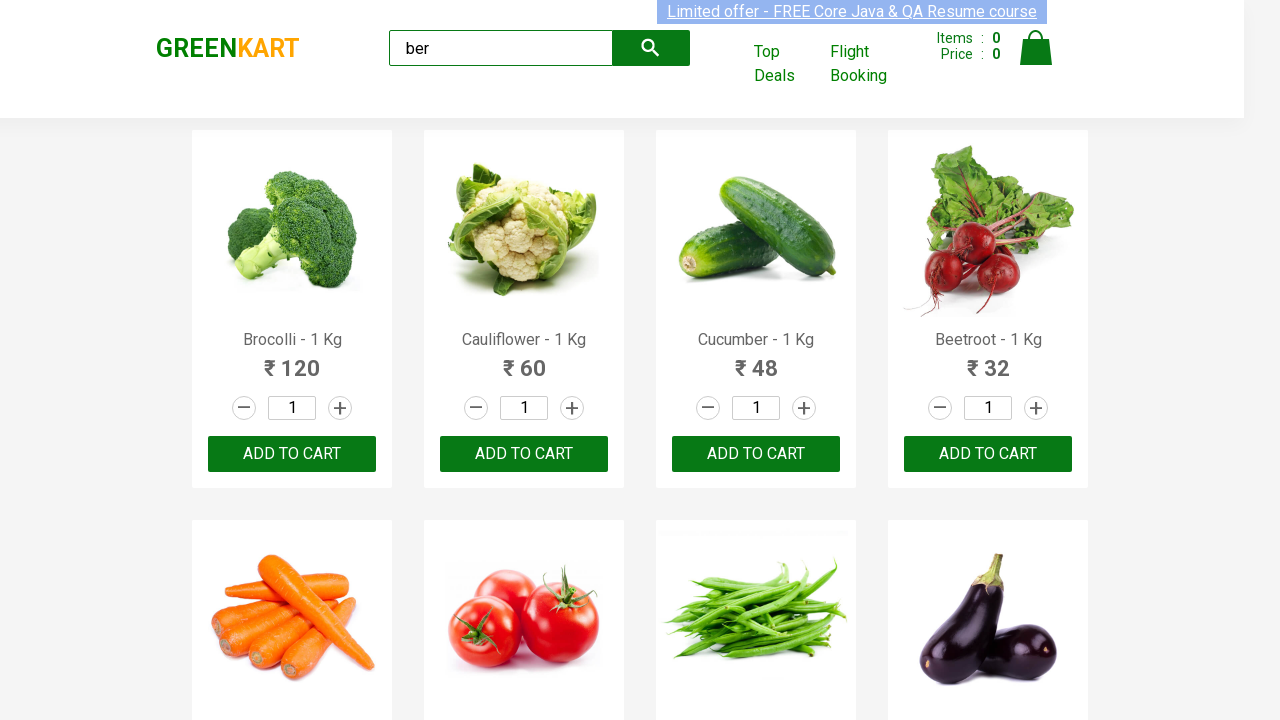

Waited for search results to filter
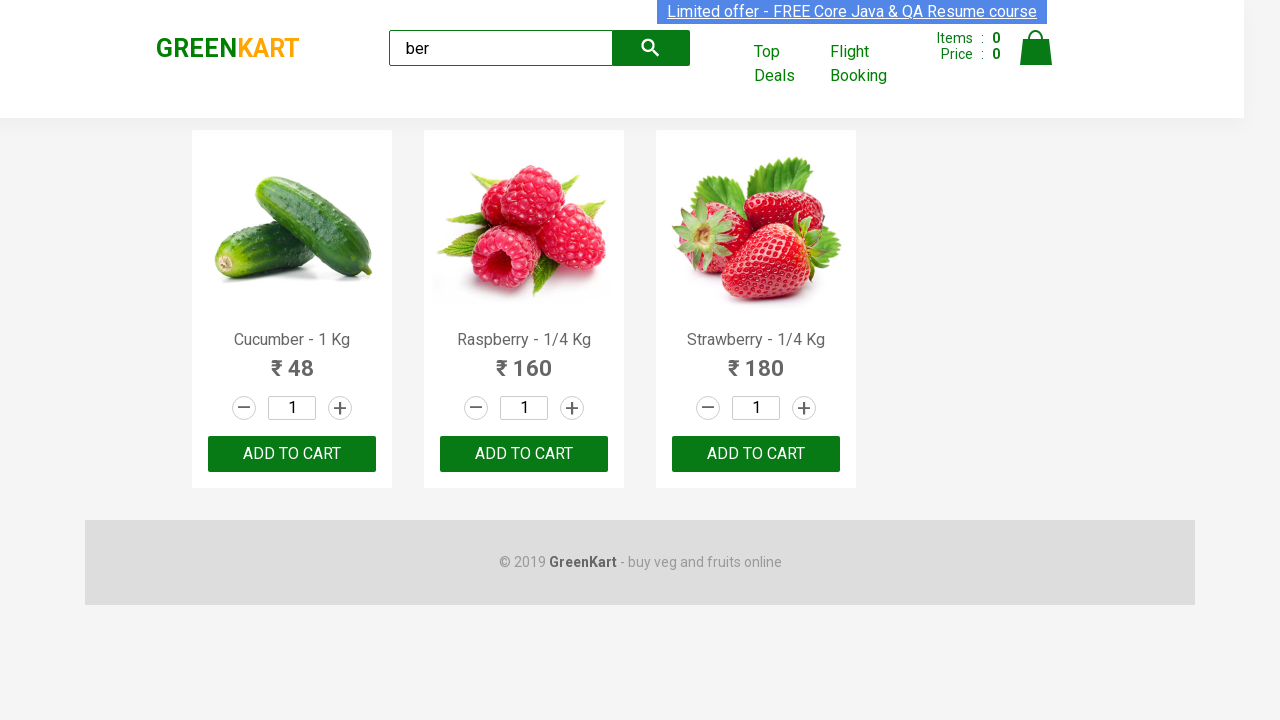

Verified that 3 products are displayed in search results
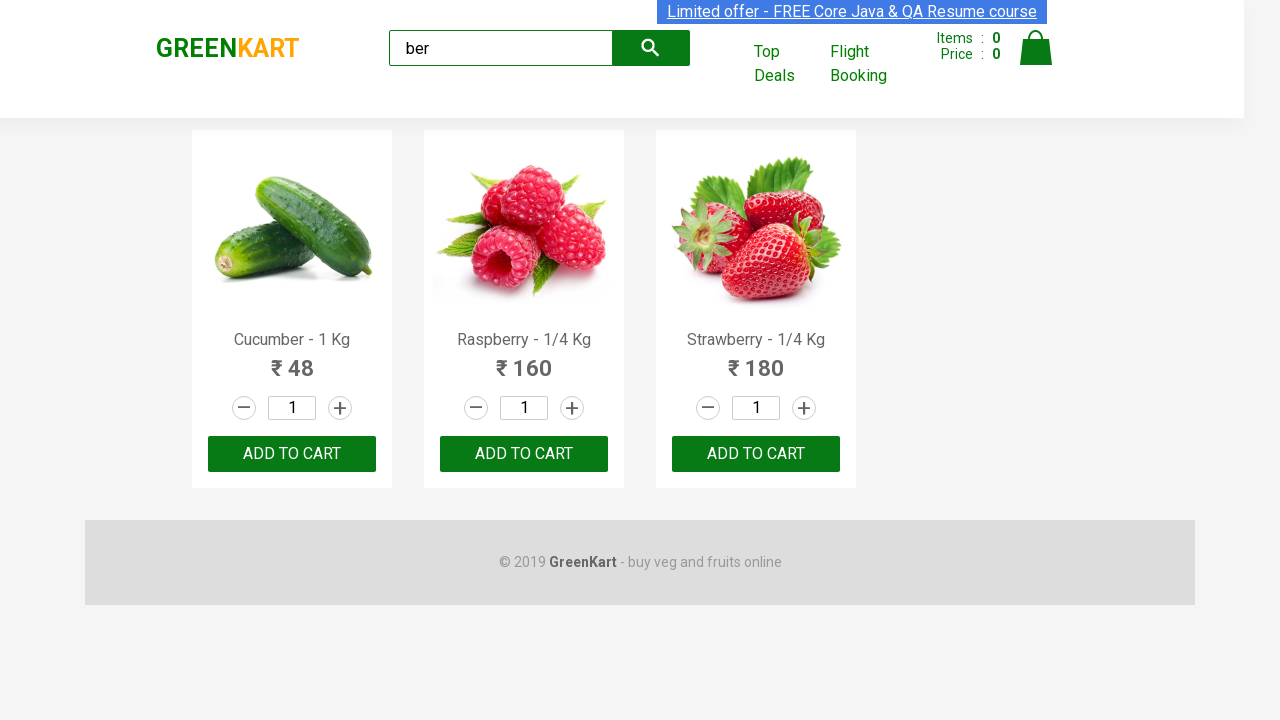

Clicked 'Add to cart' button for product 1 at (292, 454) on .product-action button >> nth=0
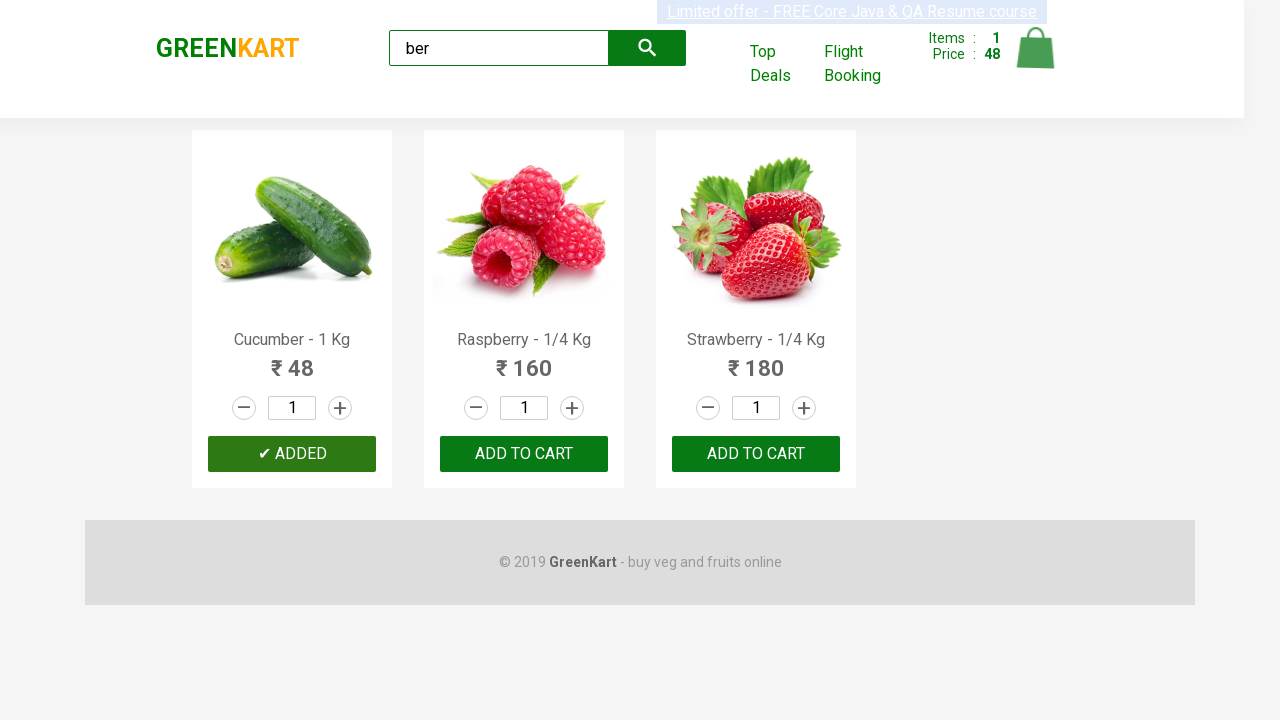

Clicked 'Add to cart' button for product 2 at (524, 454) on .product-action button >> nth=1
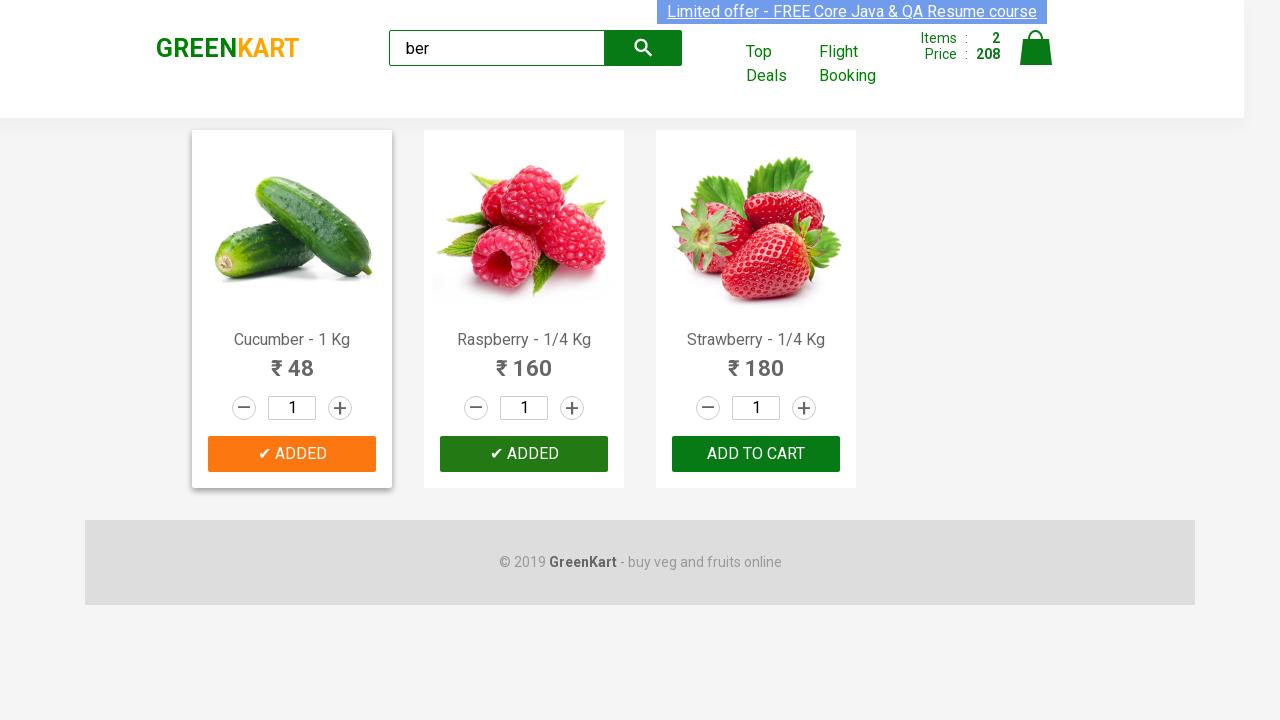

Clicked 'Add to cart' button for product 3 at (756, 454) on .product-action button >> nth=2
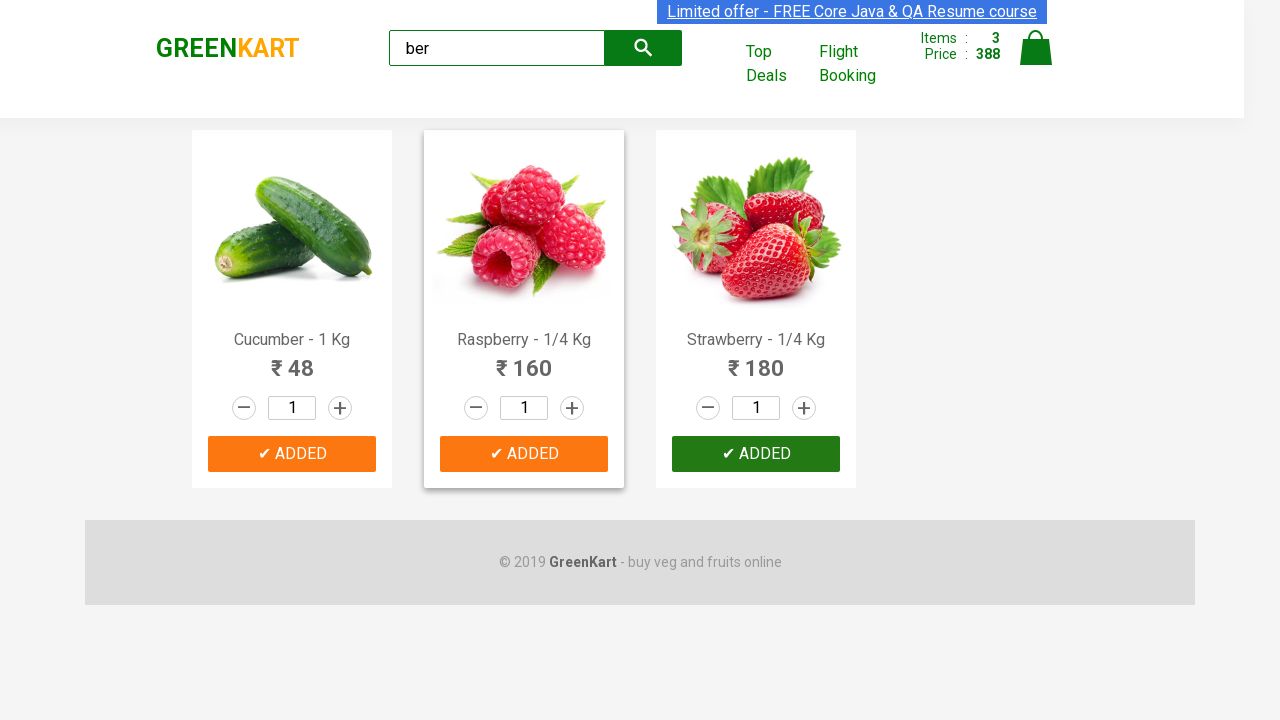

Clicked cart icon to open cart at (1036, 59) on .cart-icon
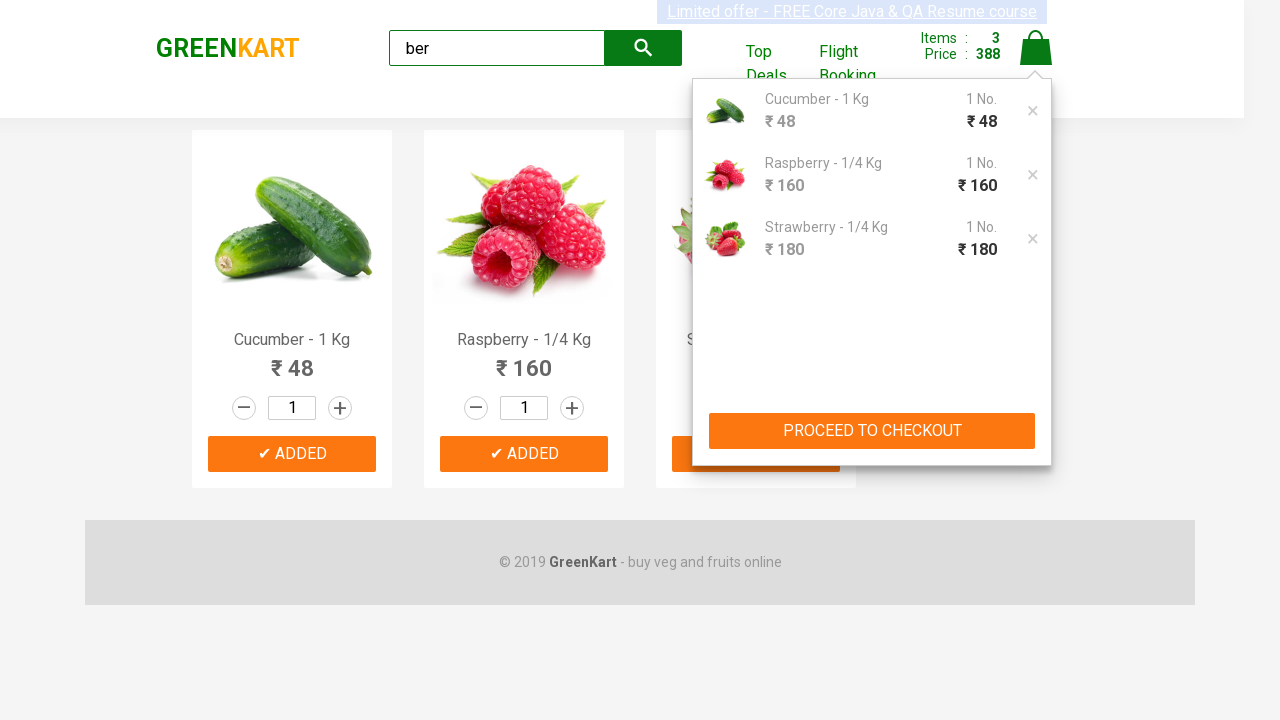

Clicked button to proceed to checkout at (872, 431) on .cart-preview div button
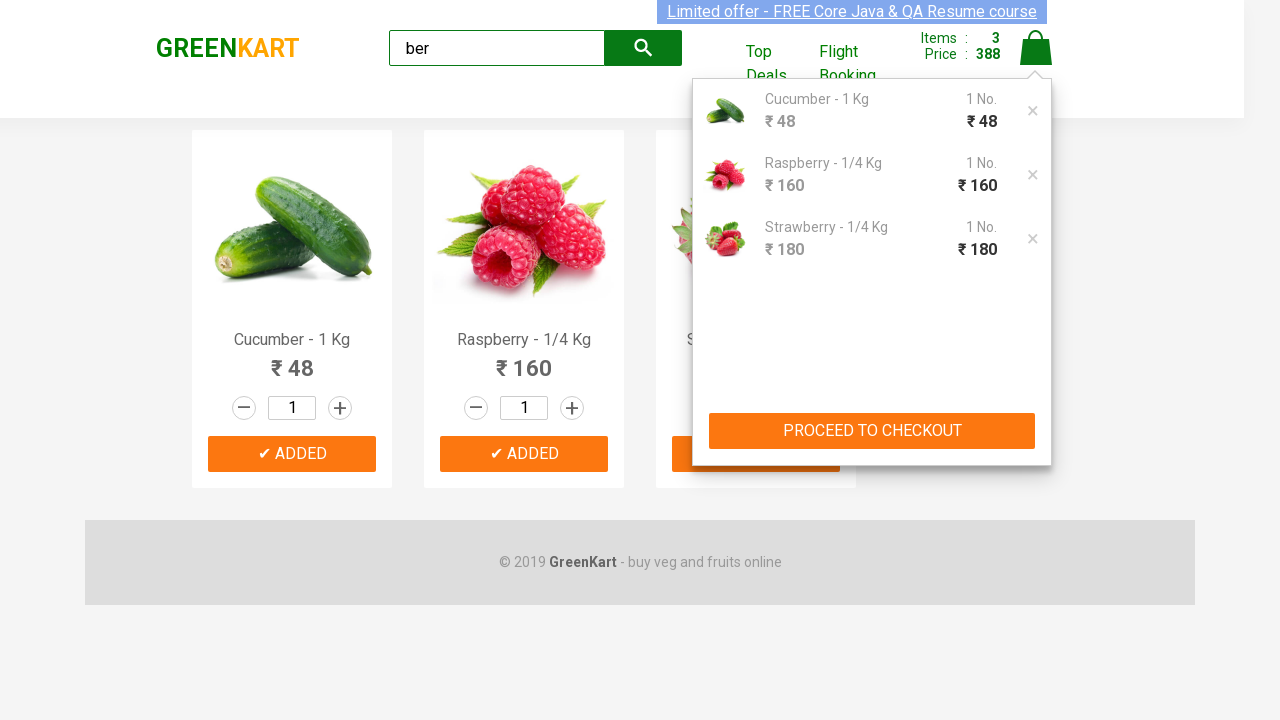

Filled promo code field with 'rahulshettyacademy' on .promoCode
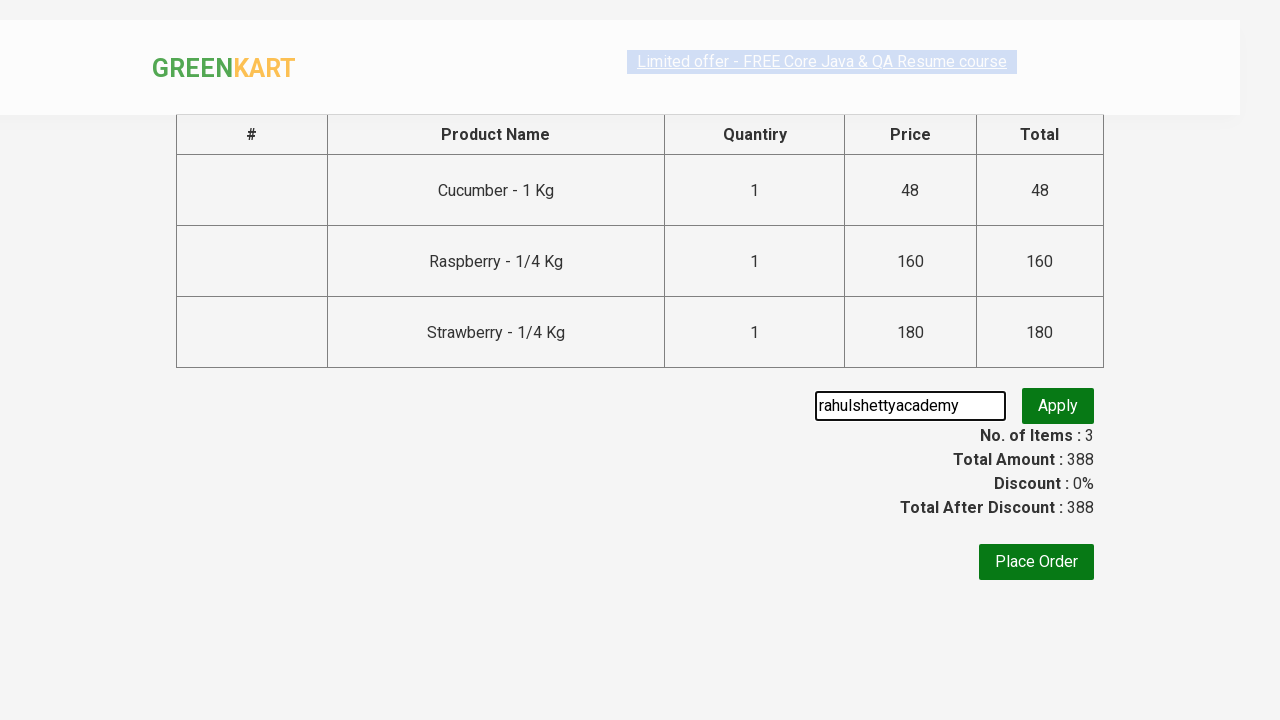

Clicked button to apply promo code at (1058, 406) on .promoBtn
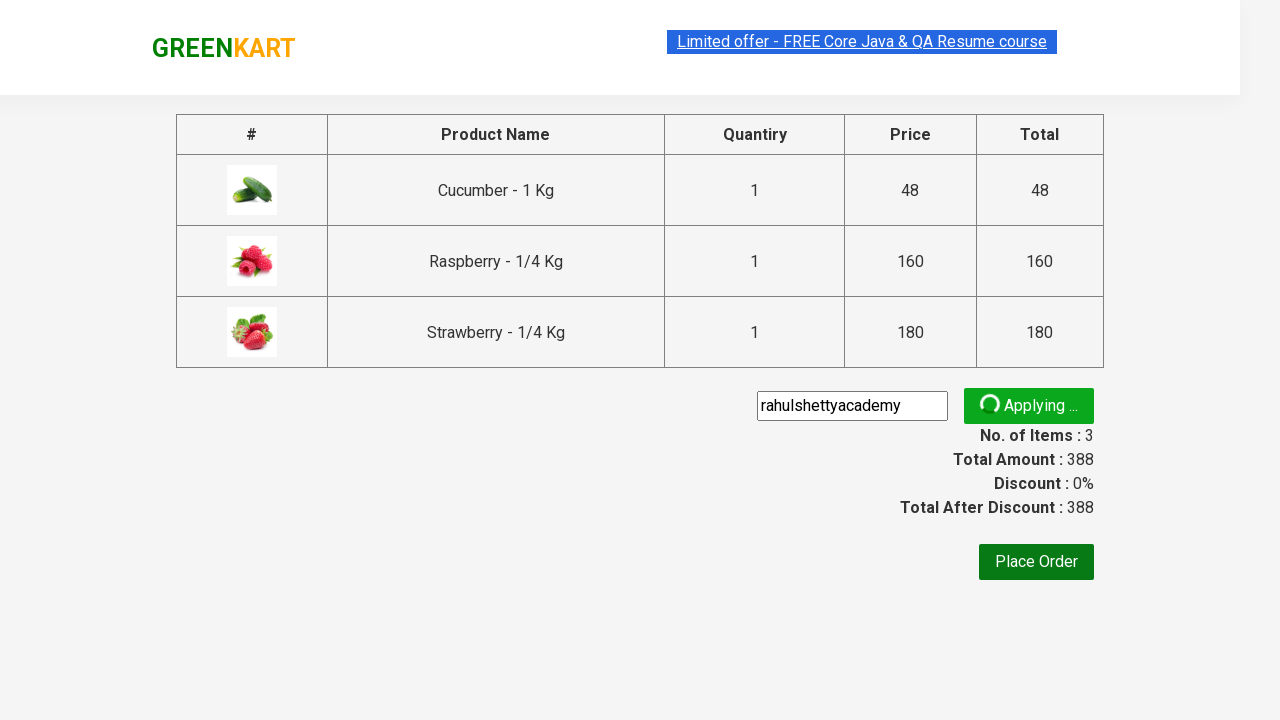

Waited for promo code confirmation message to appear
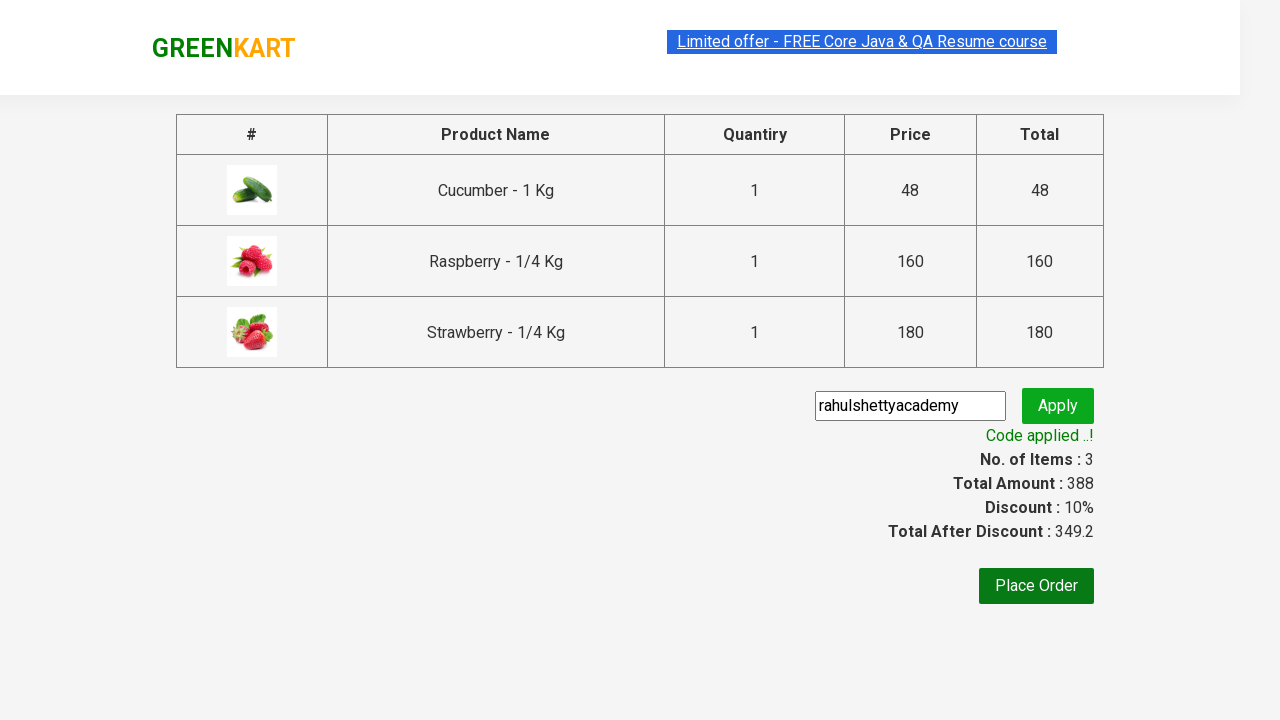

Retrieved promo message: Code applied ..!
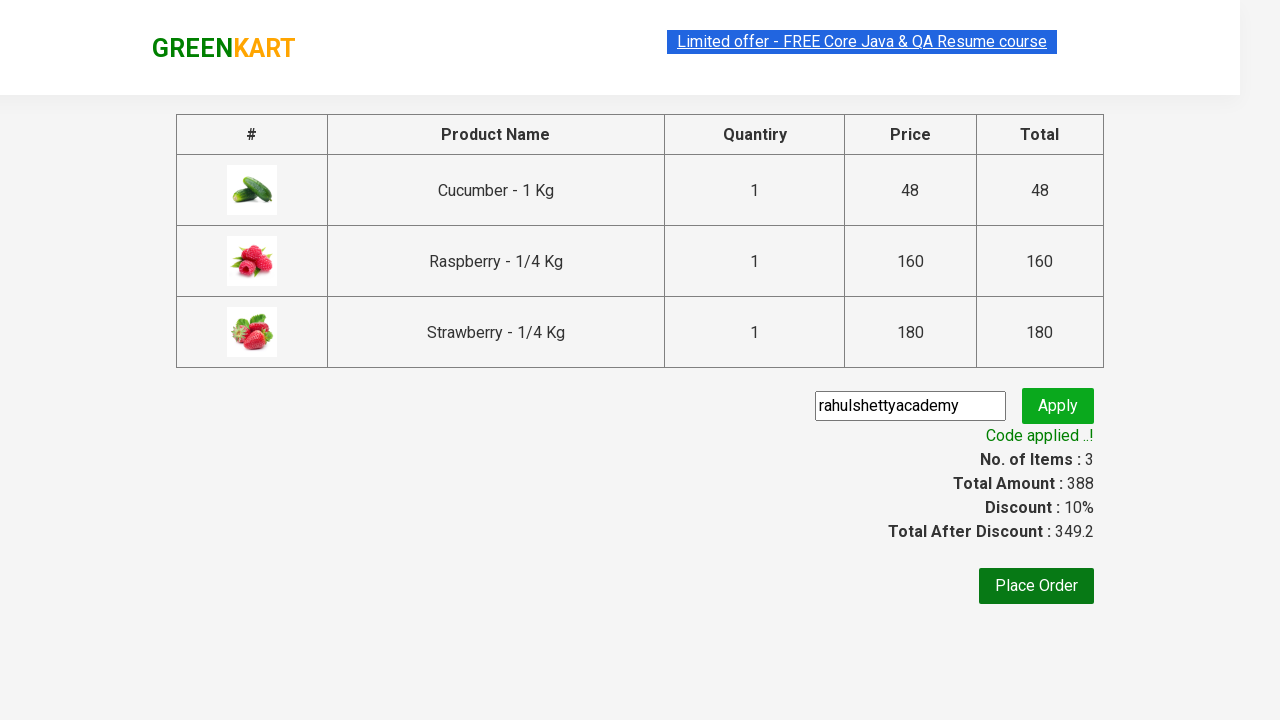

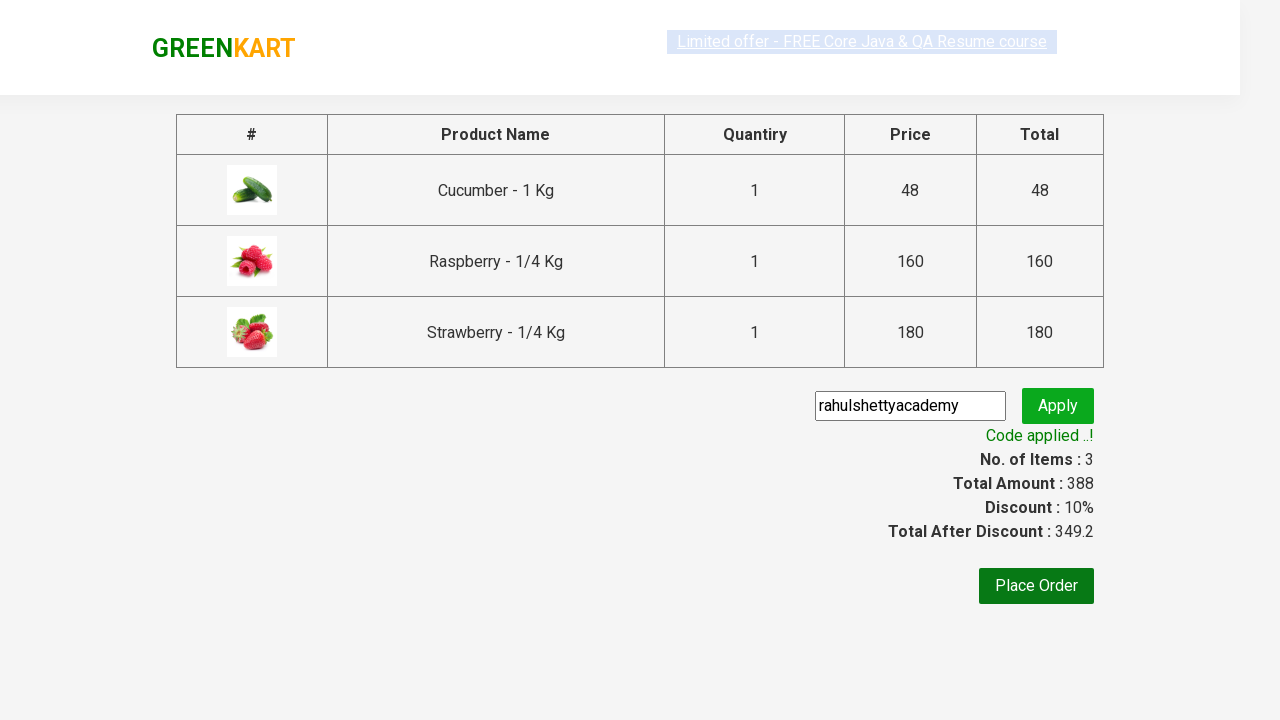